Navigates to the Makers website and verifies the page loads by checking the title

Starting URL: https://makers.tech

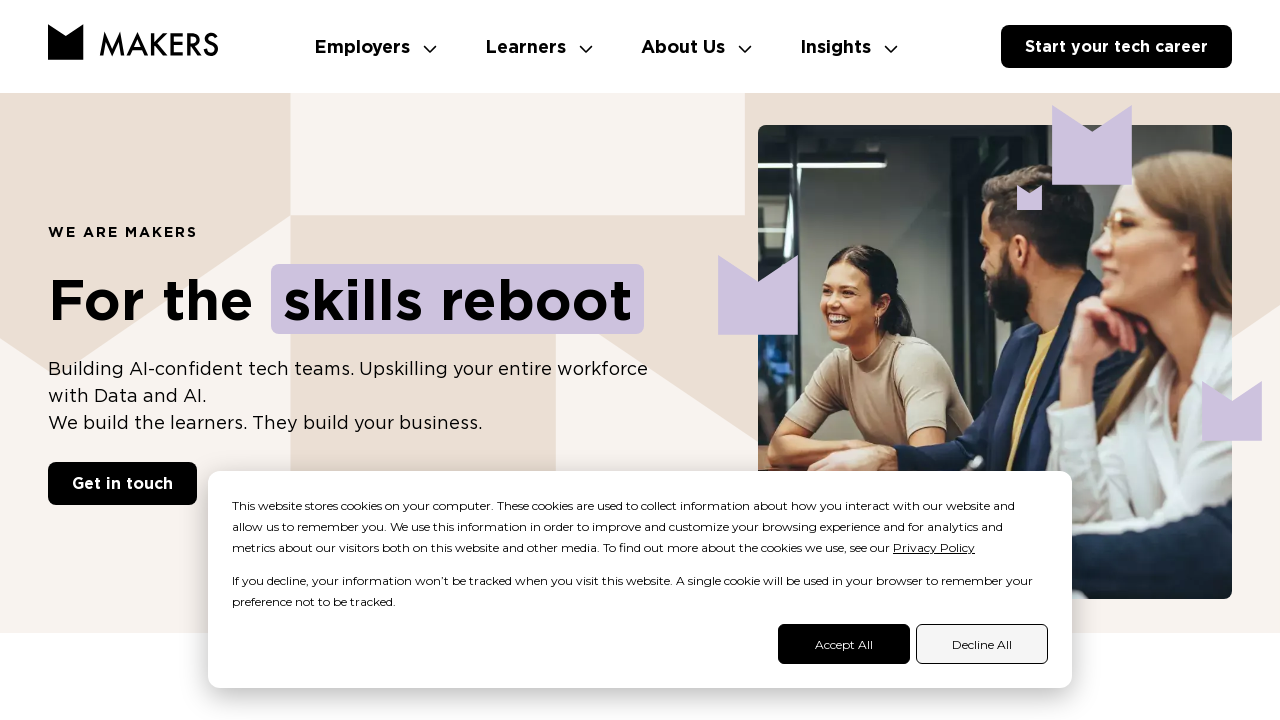

Waited for page to load (domcontentloaded state)
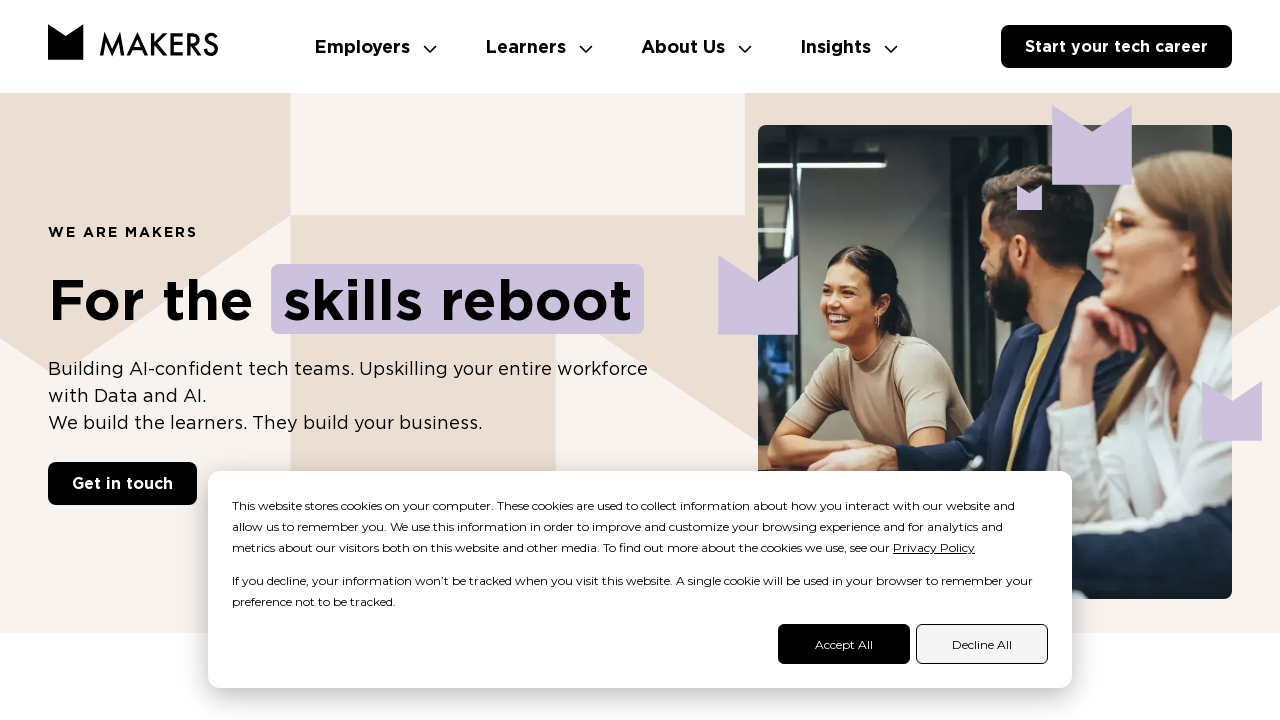

Retrieved page title: 'We are Makers. Building the future.'
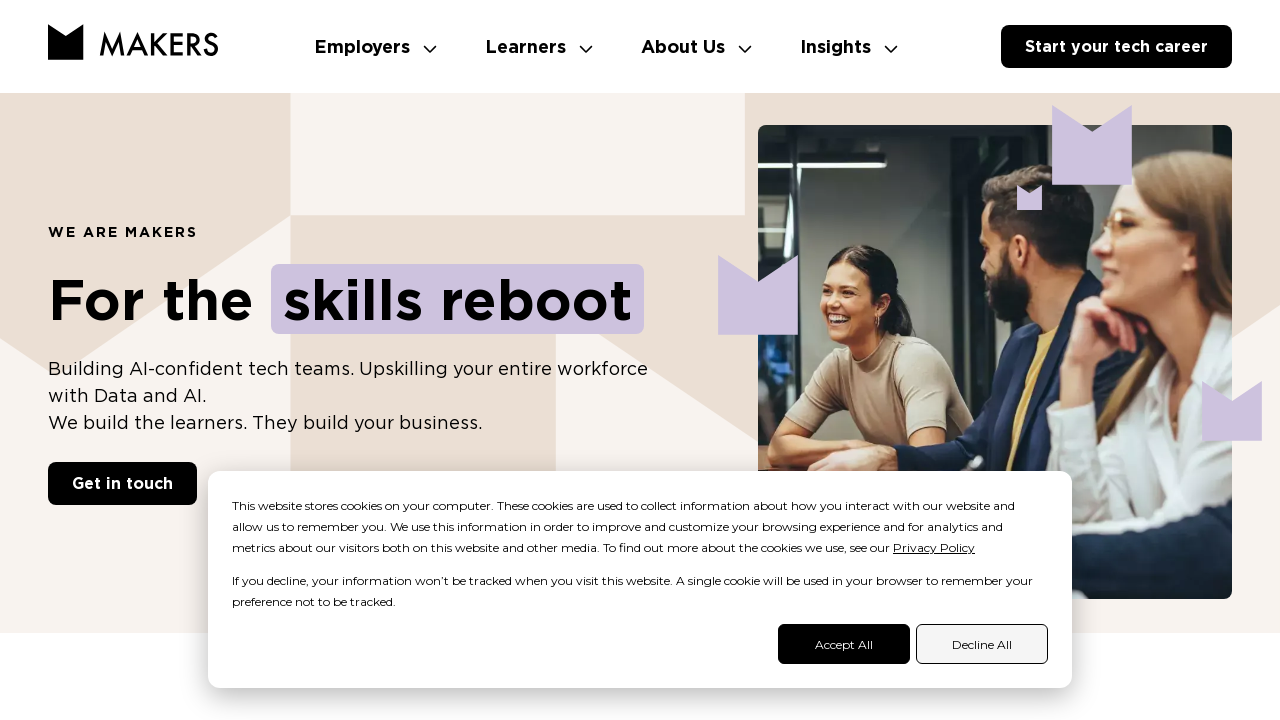

Printed page title to console
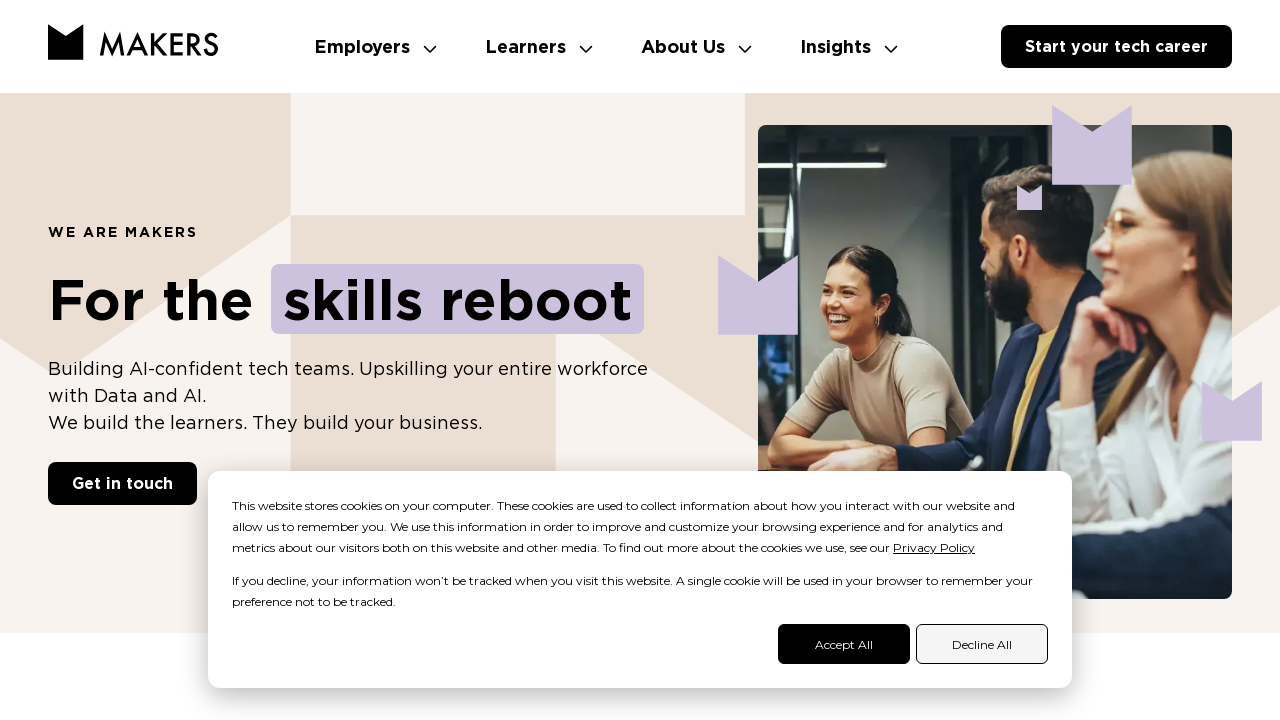

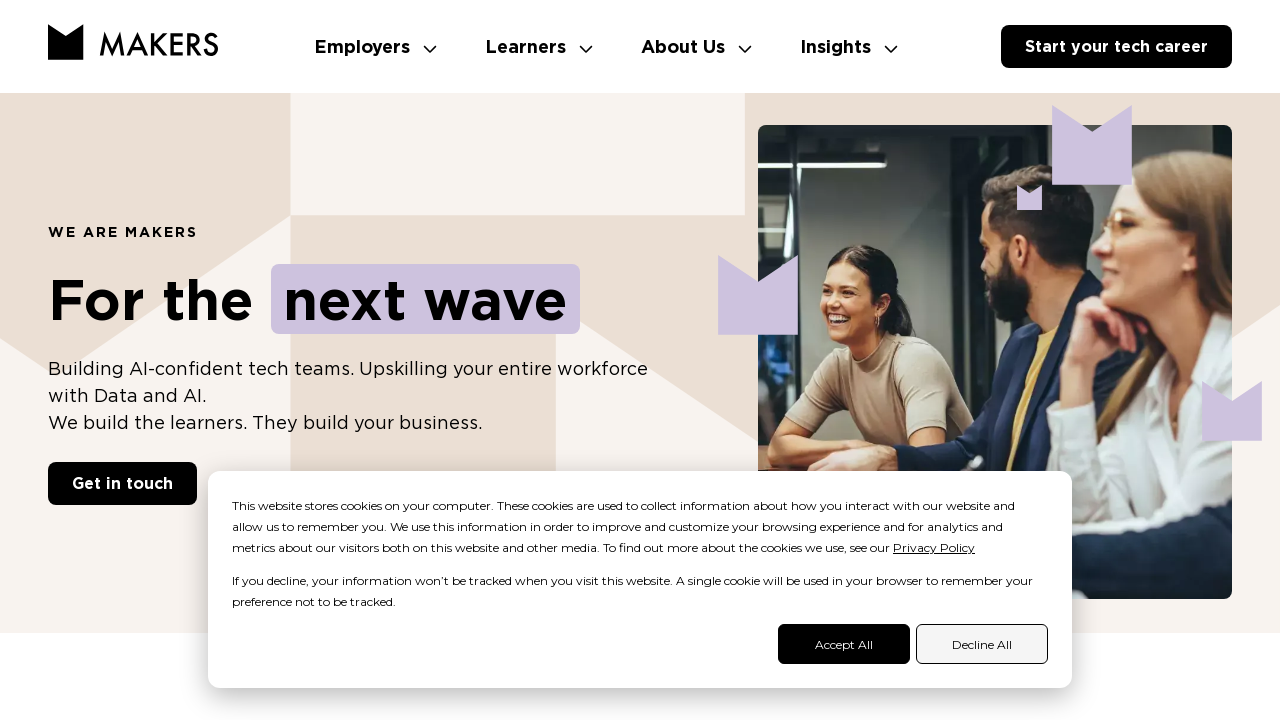